Tests login form validation by filling only the password field and clicking login, expecting an error message about missing username

Starting URL: https://www.saucedemo.com/

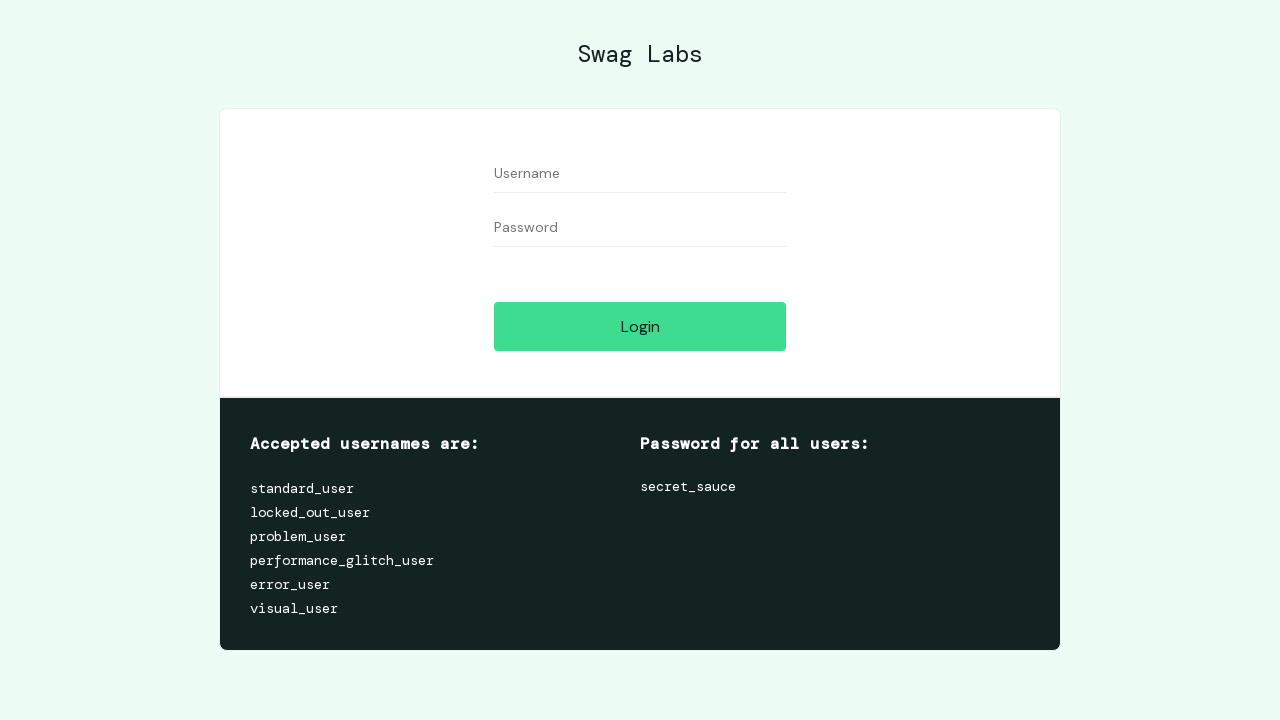

Filled password field with 'secret_sauce', leaving username empty on #password
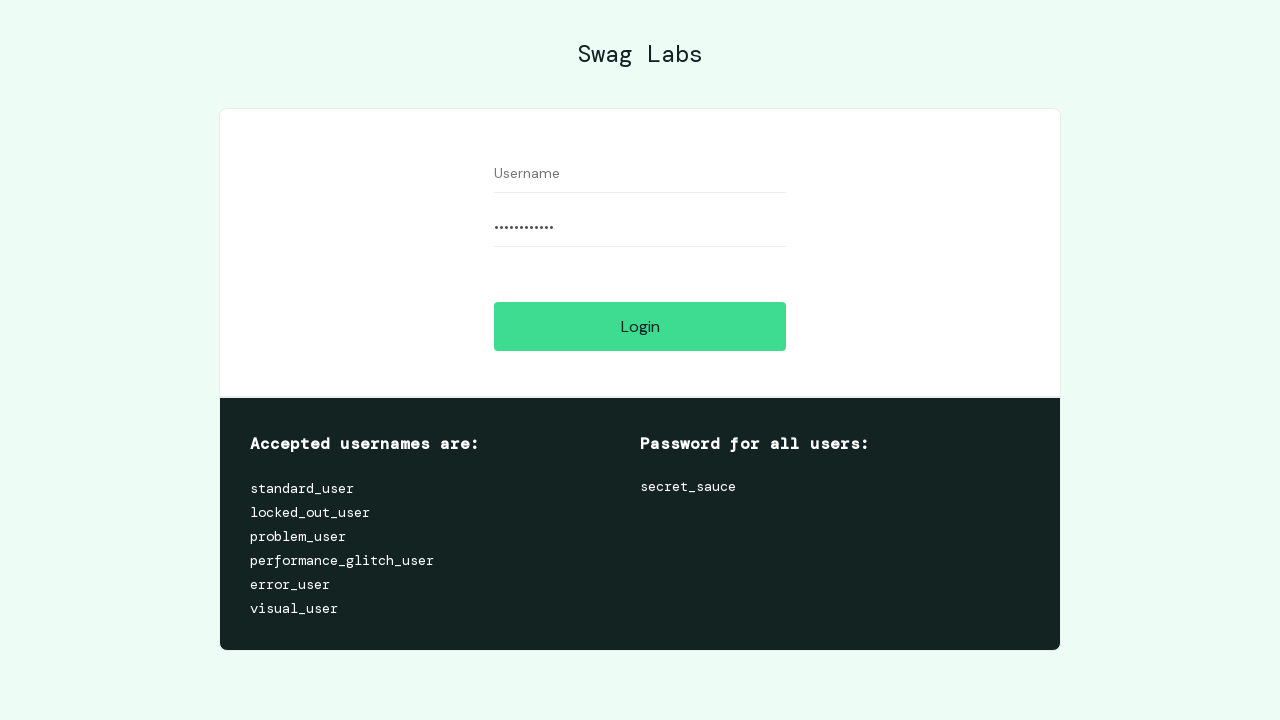

Clicked login button with unfilled username field at (640, 326) on [name='login-button']
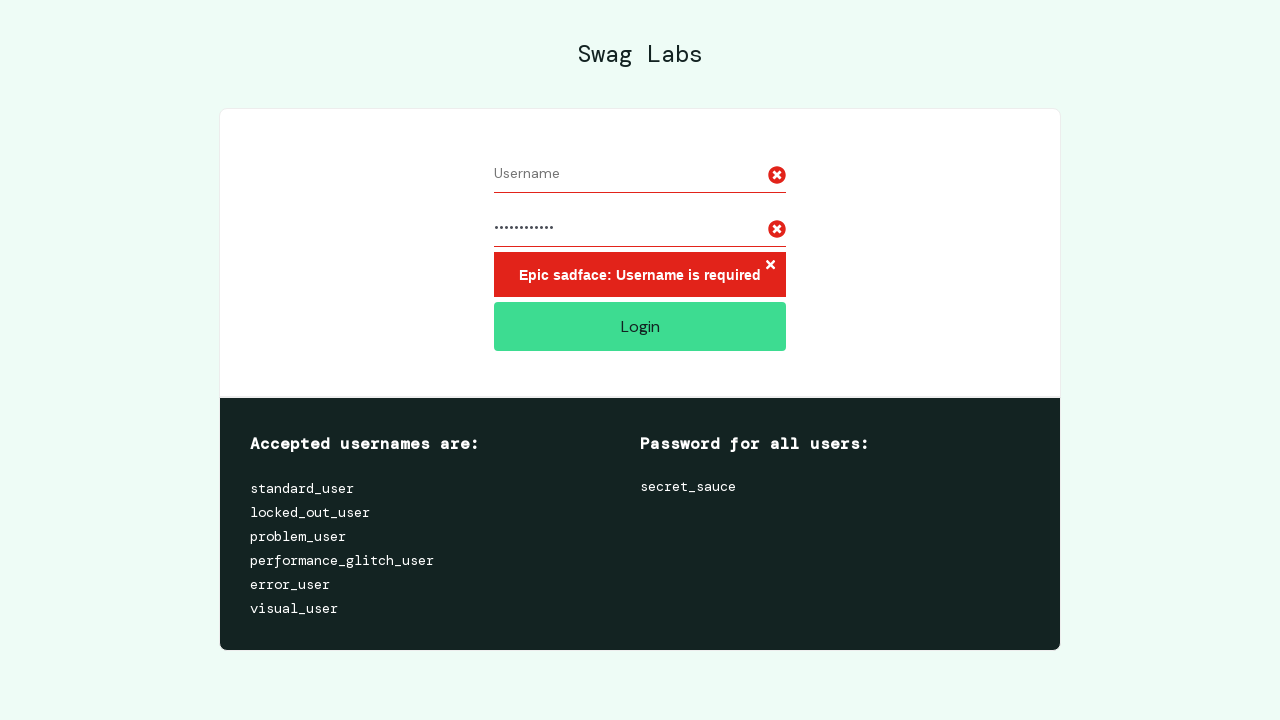

Error message appeared indicating missing username
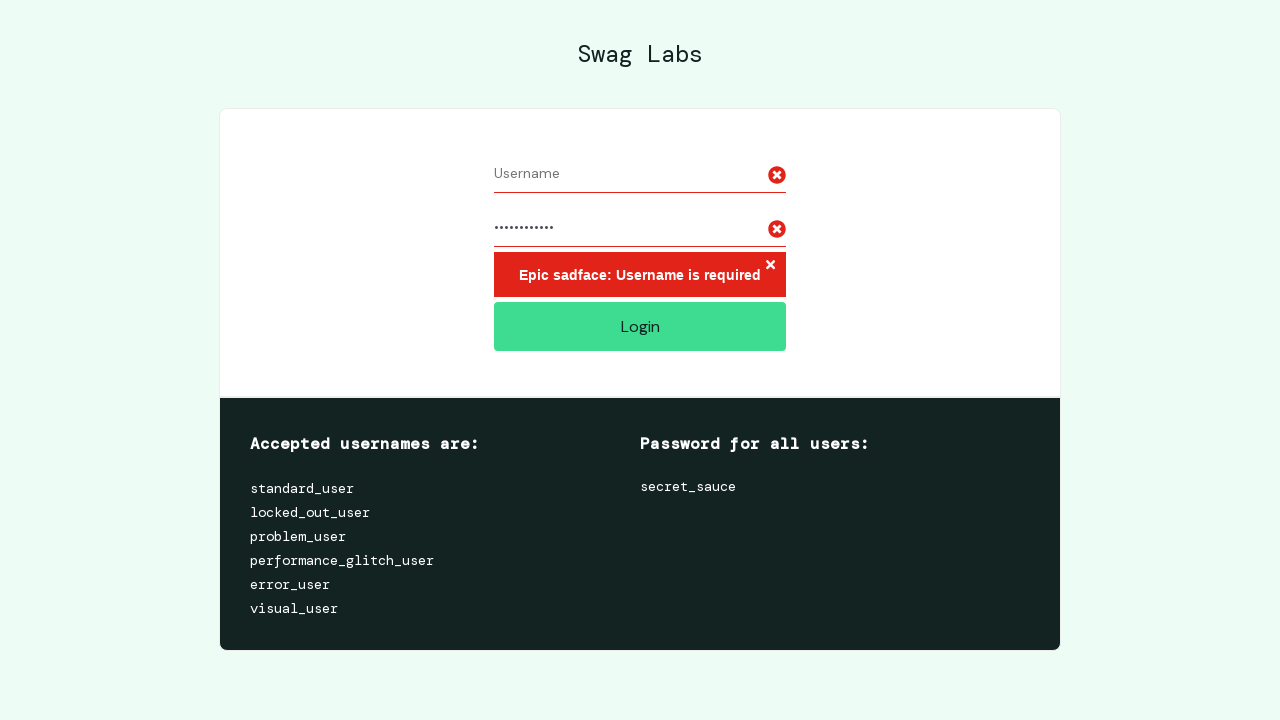

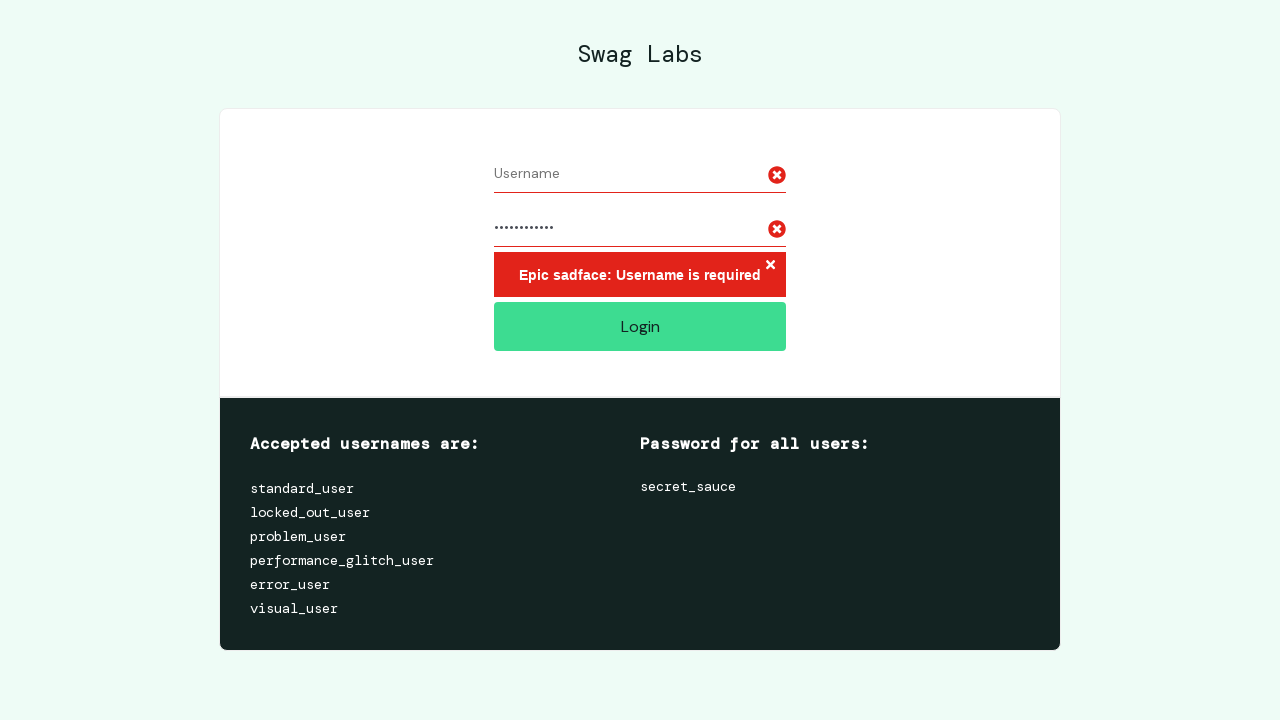